Tests that todo data persists after page reload

Starting URL: https://demo.playwright.dev/todomvc

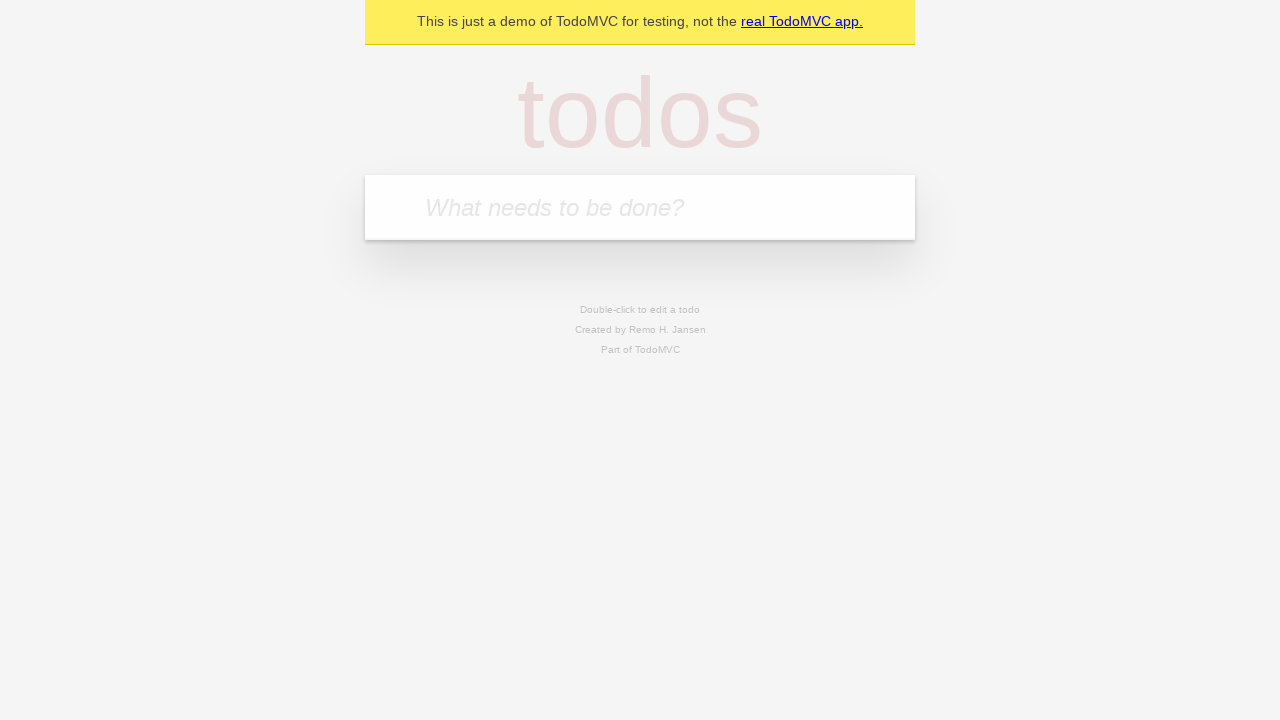

Filled todo input field with 'buy some cheese' on internal:attr=[placeholder="What needs to be done?"i]
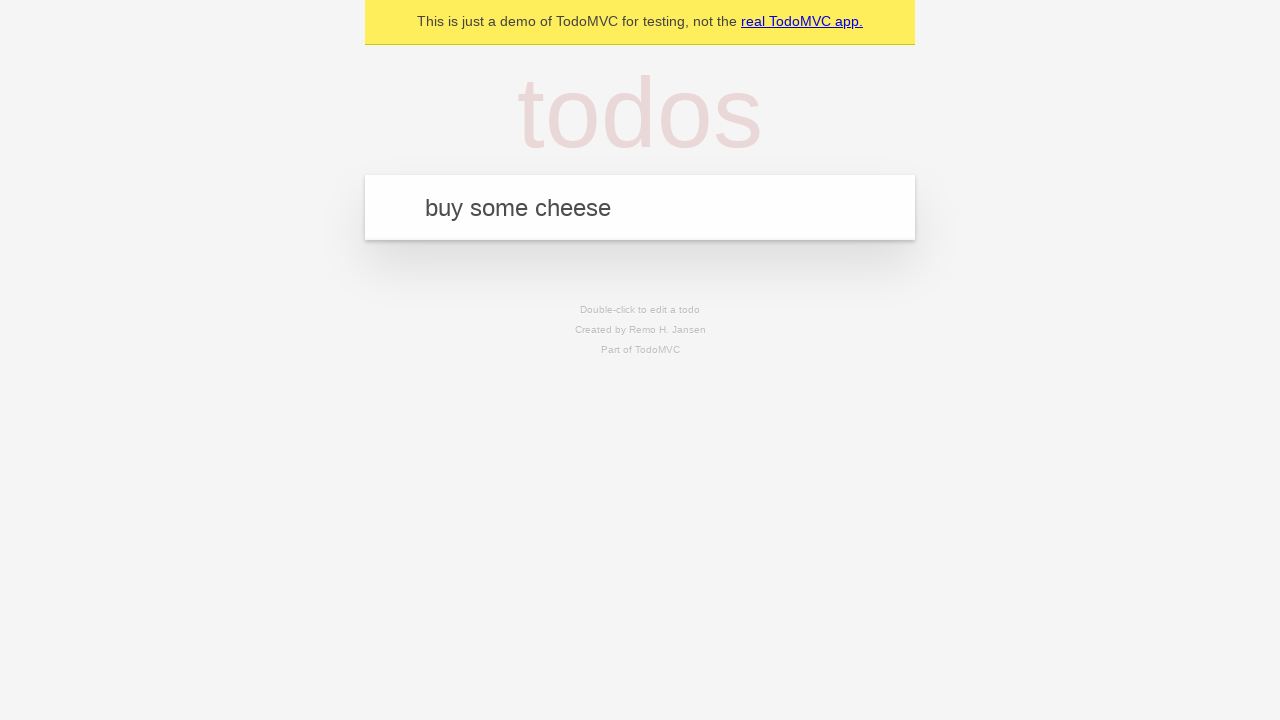

Pressed Enter to create todo 'buy some cheese' on internal:attr=[placeholder="What needs to be done?"i]
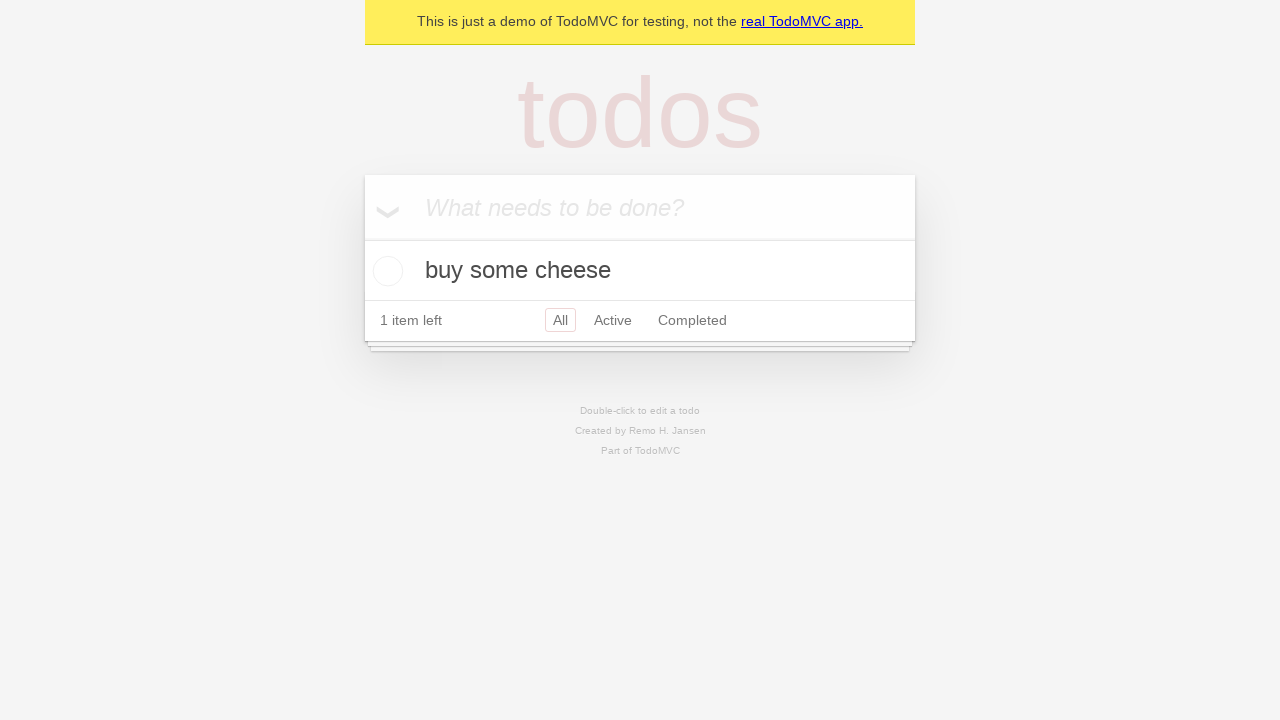

Filled todo input field with 'feed the cat' on internal:attr=[placeholder="What needs to be done?"i]
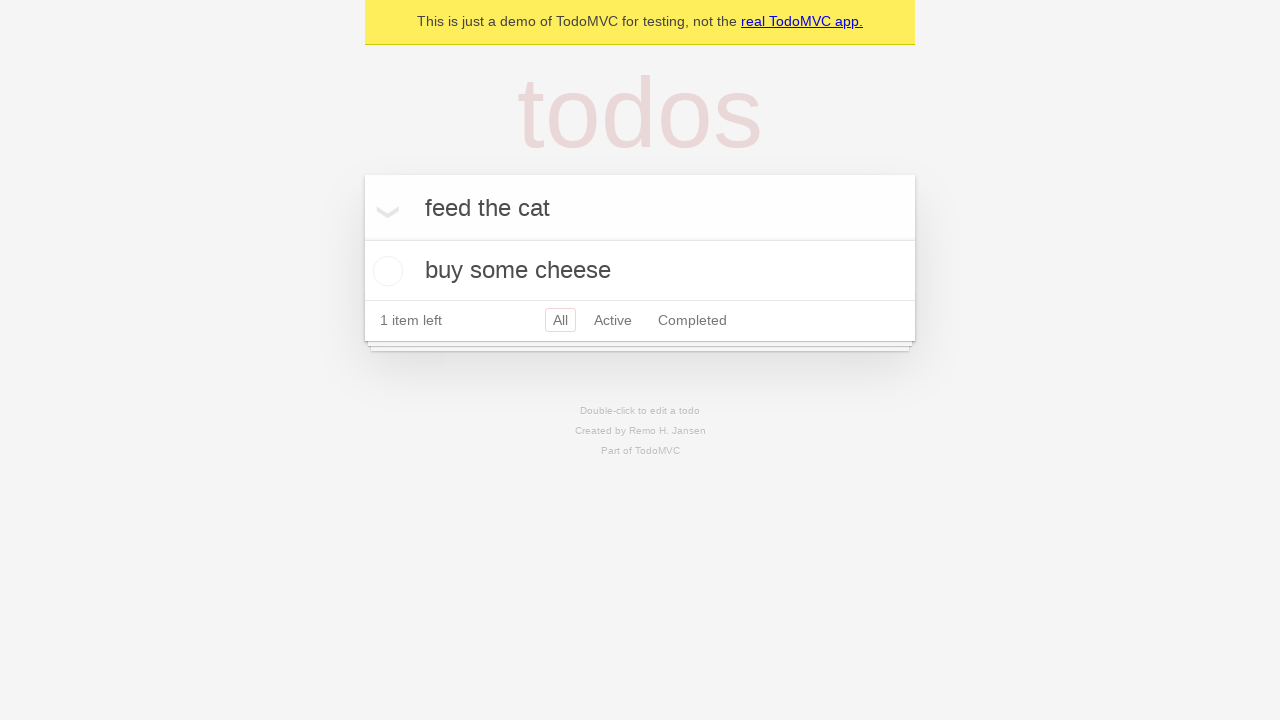

Pressed Enter to create todo 'feed the cat' on internal:attr=[placeholder="What needs to be done?"i]
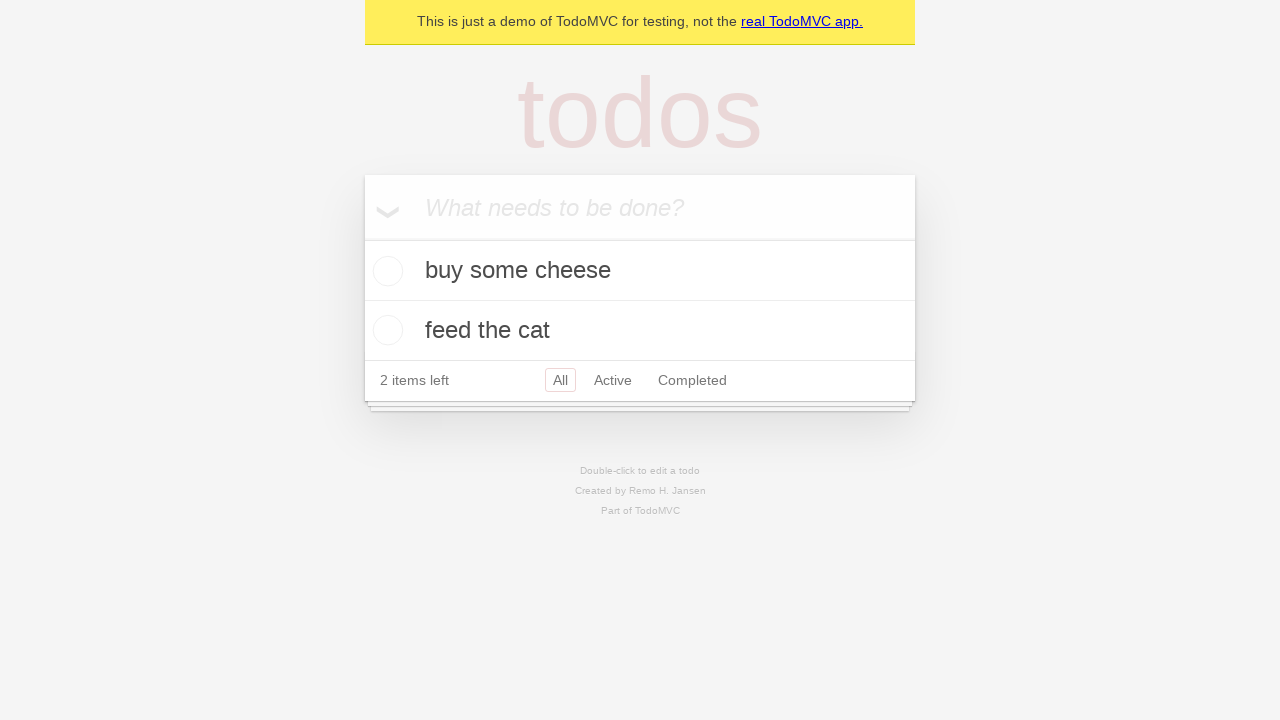

Located all todo items on page
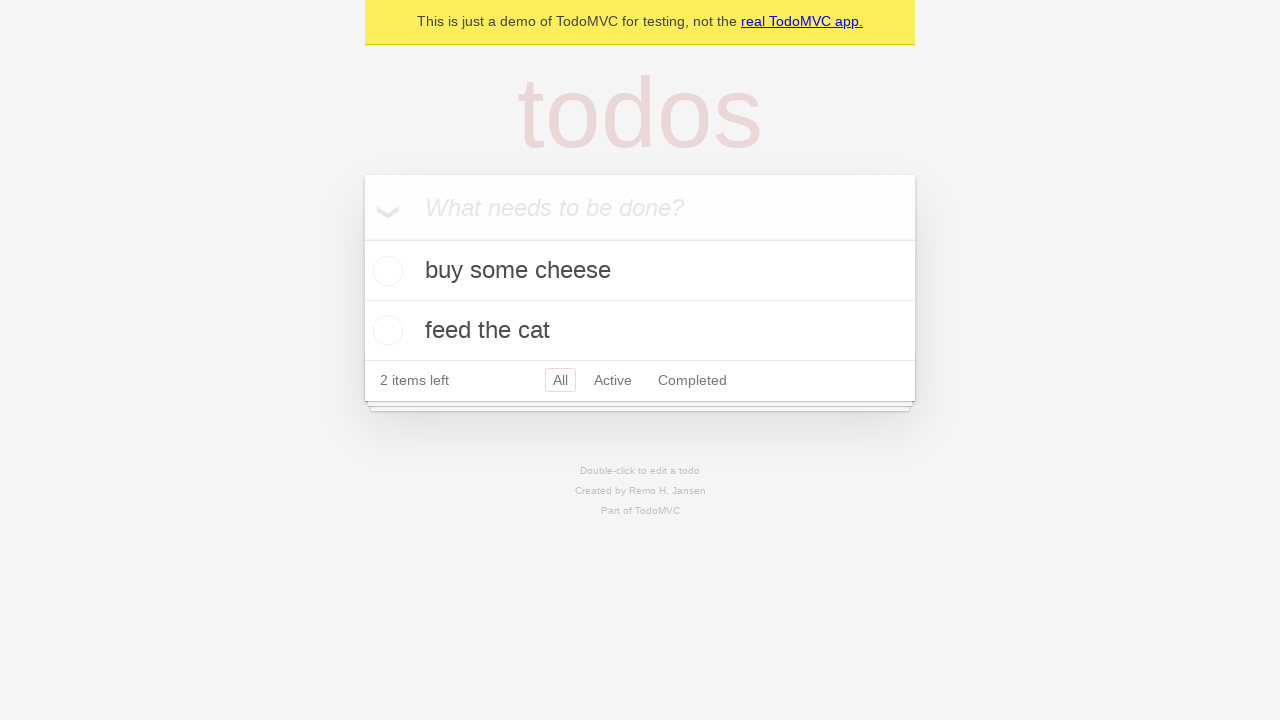

Located checkbox for first todo item
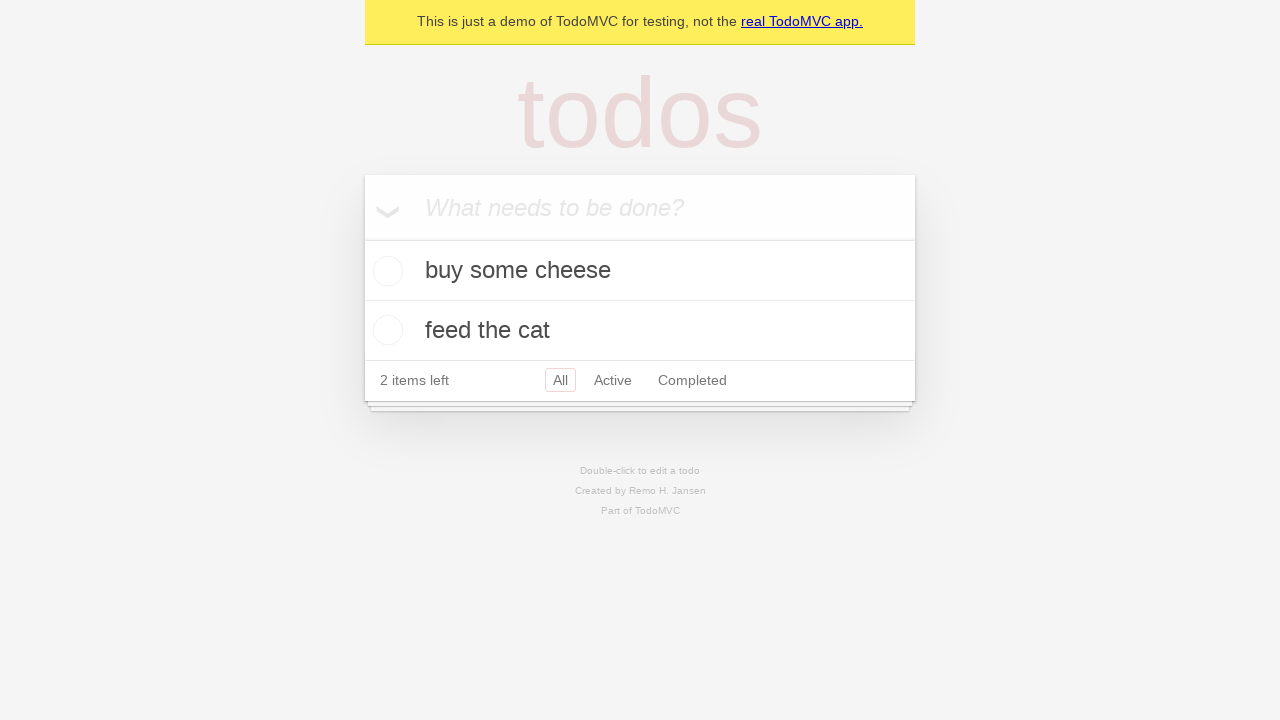

Checked the first todo item as complete at (385, 271) on internal:testid=[data-testid="todo-item"s] >> nth=0 >> internal:role=checkbox
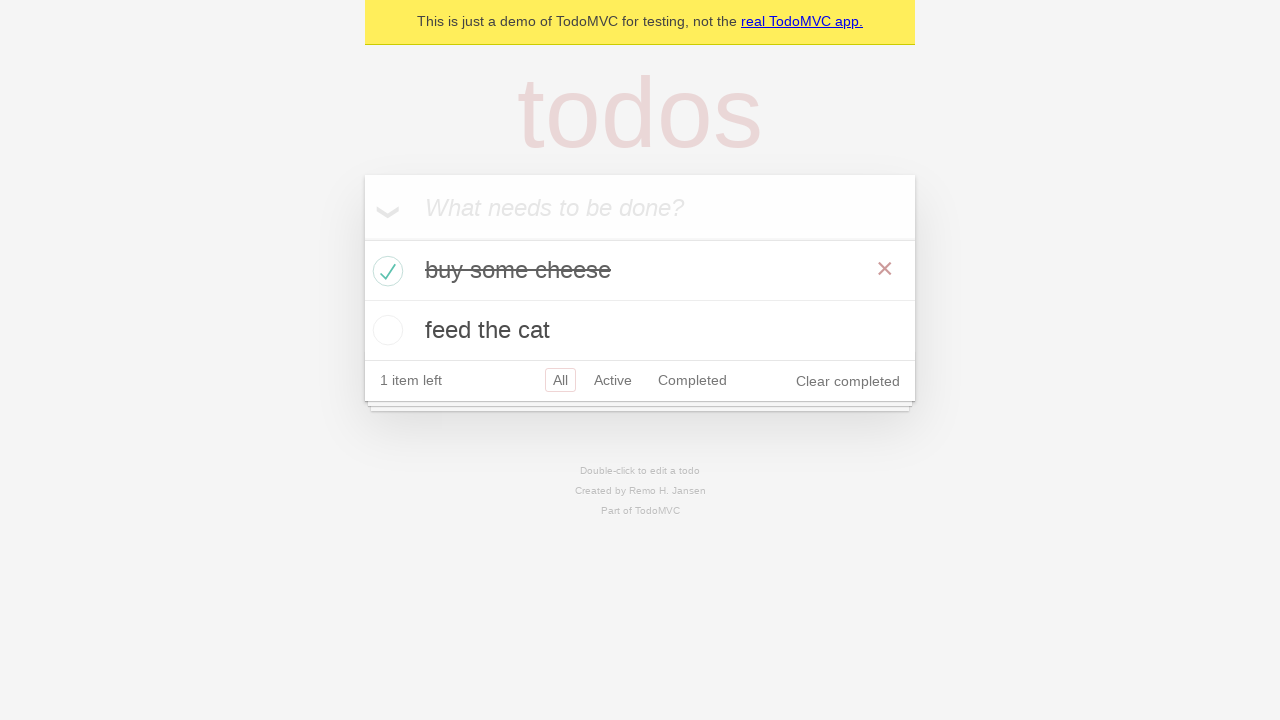

Reloaded the page to test data persistence
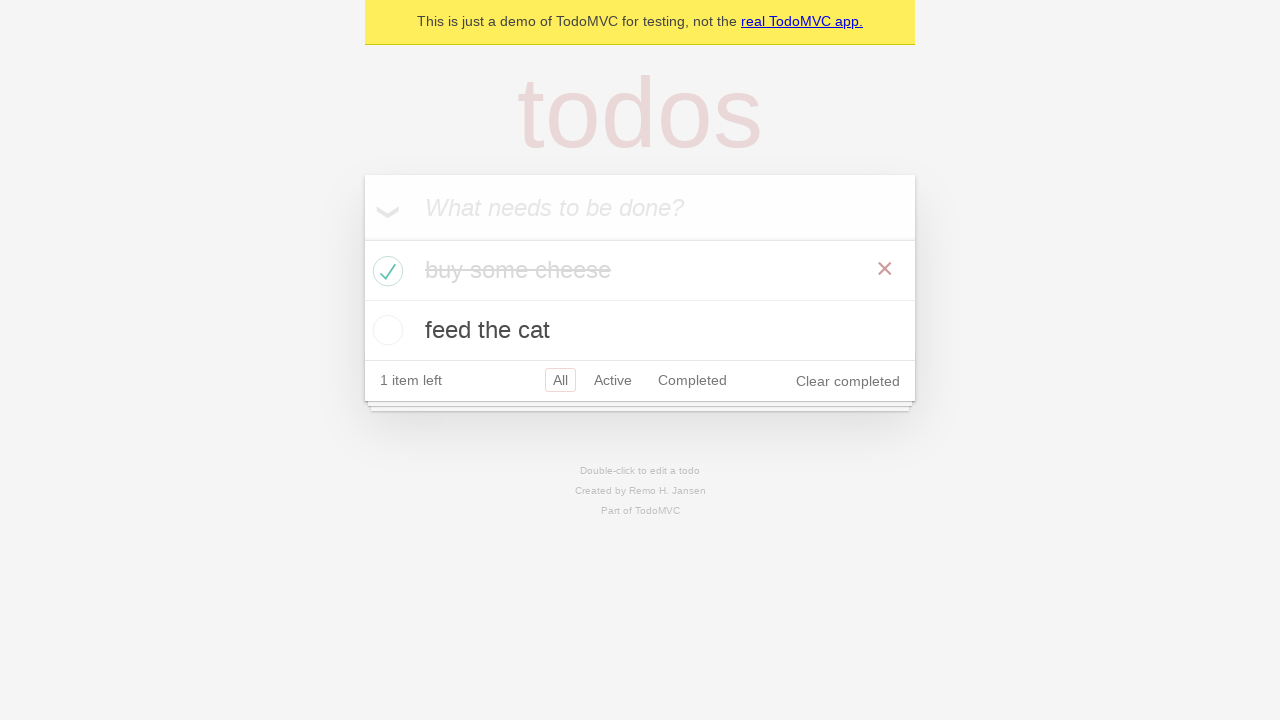

Waited for todo items to load after page reload
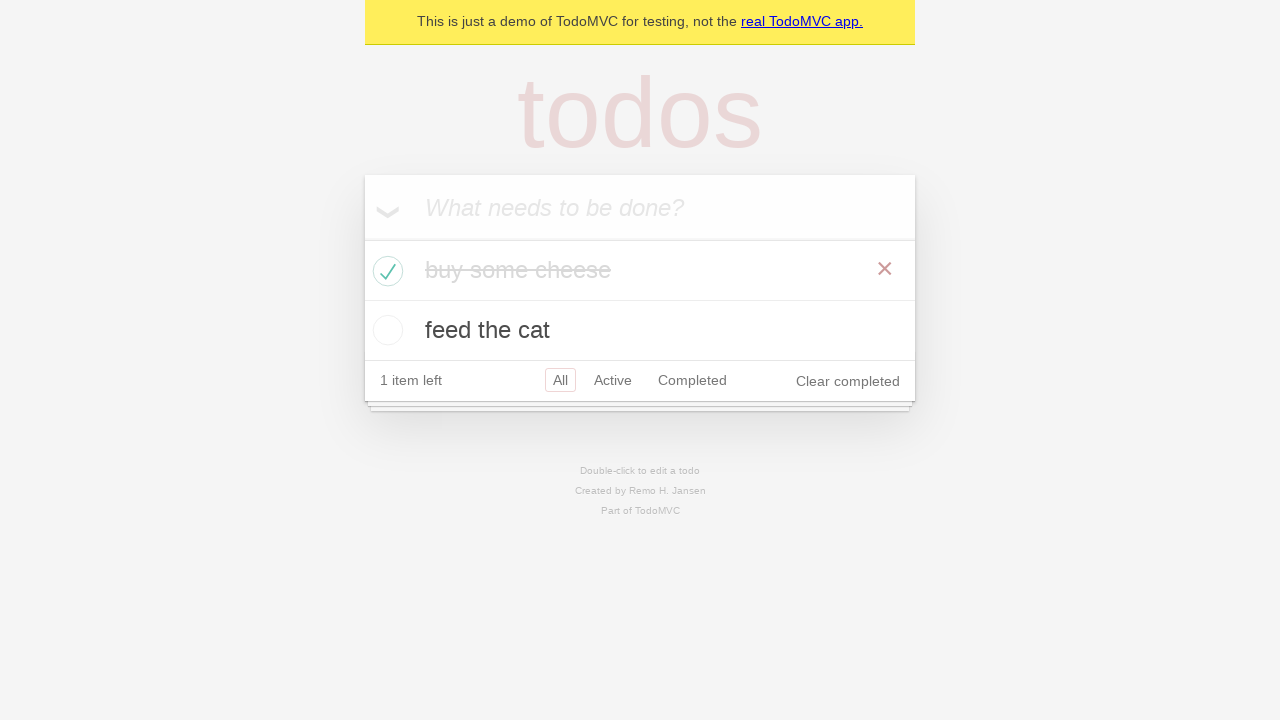

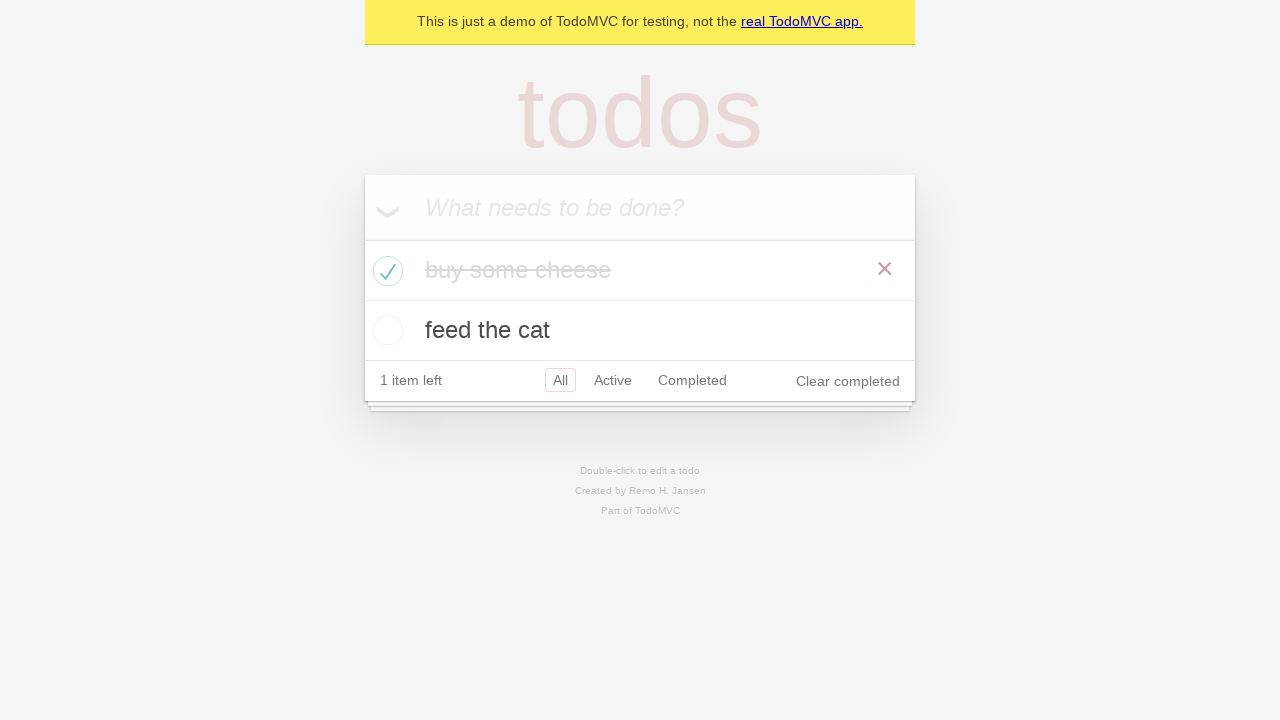